Checks if the New User Registration link is enabled on the CMS portal page

Starting URL: https://portaldev.cms.gov/portal/

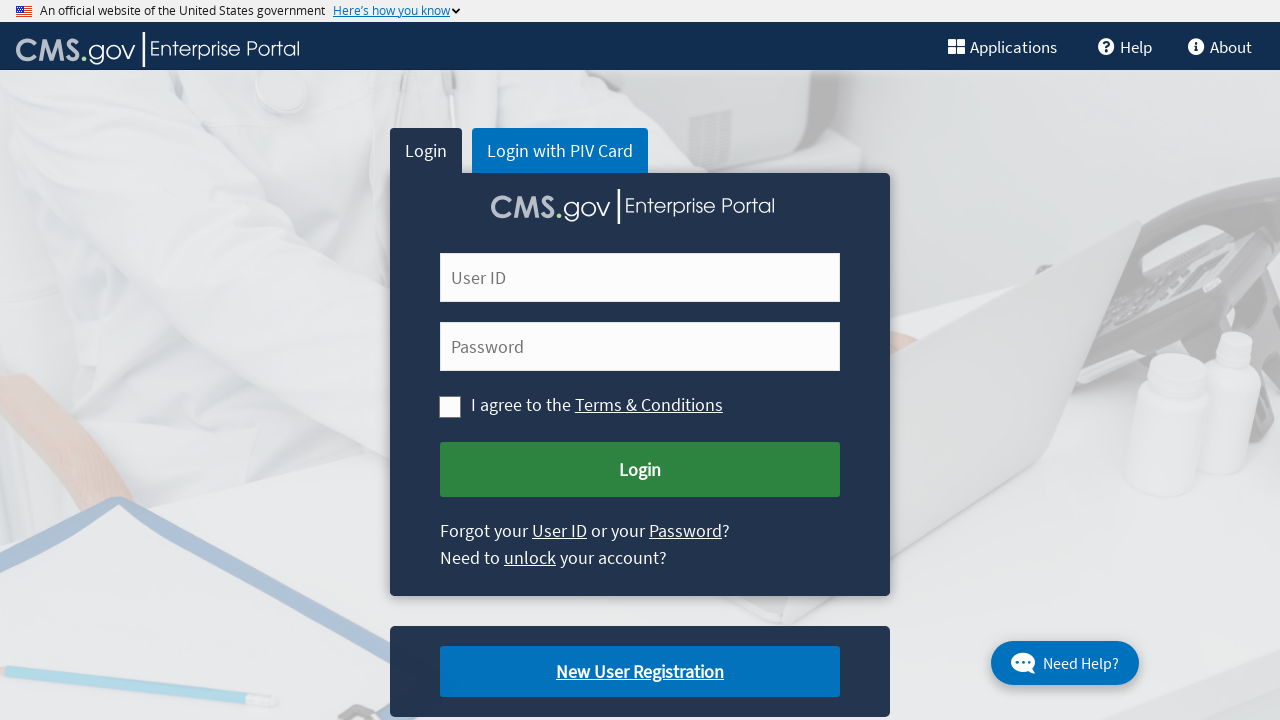

Navigated to CMS portal page at https://portaldev.cms.gov/portal/
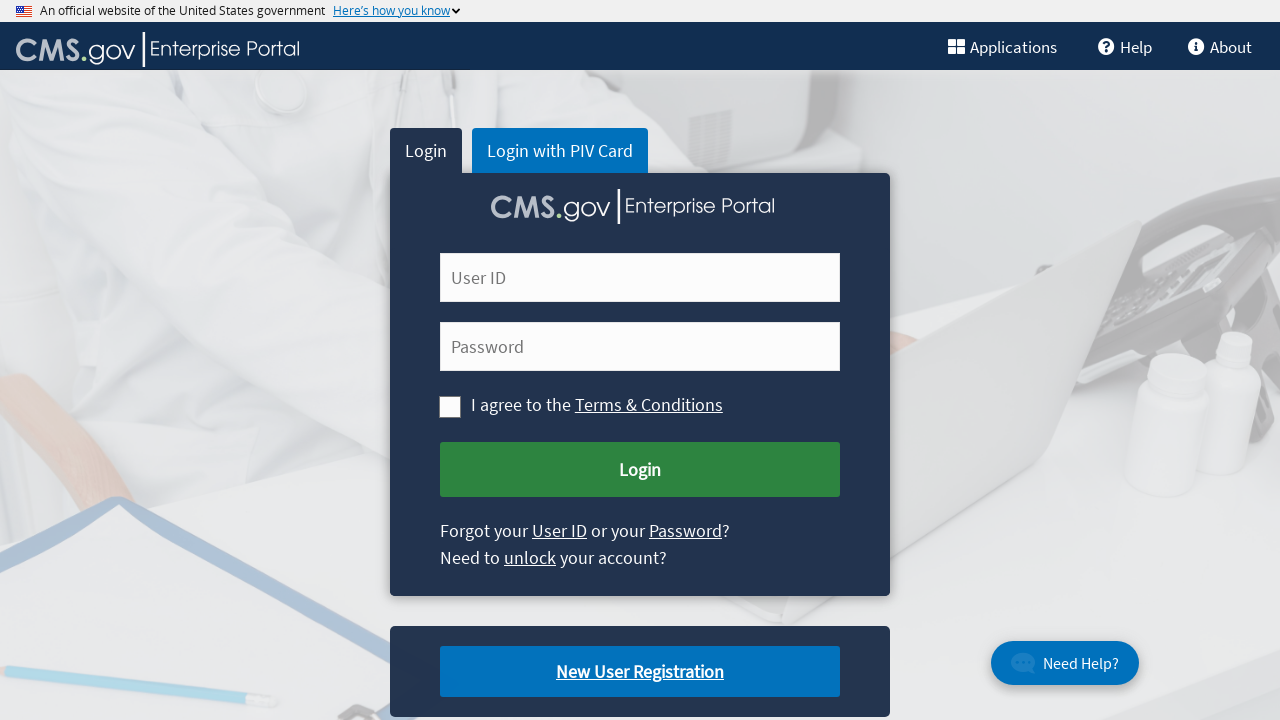

Located the New User Registration link
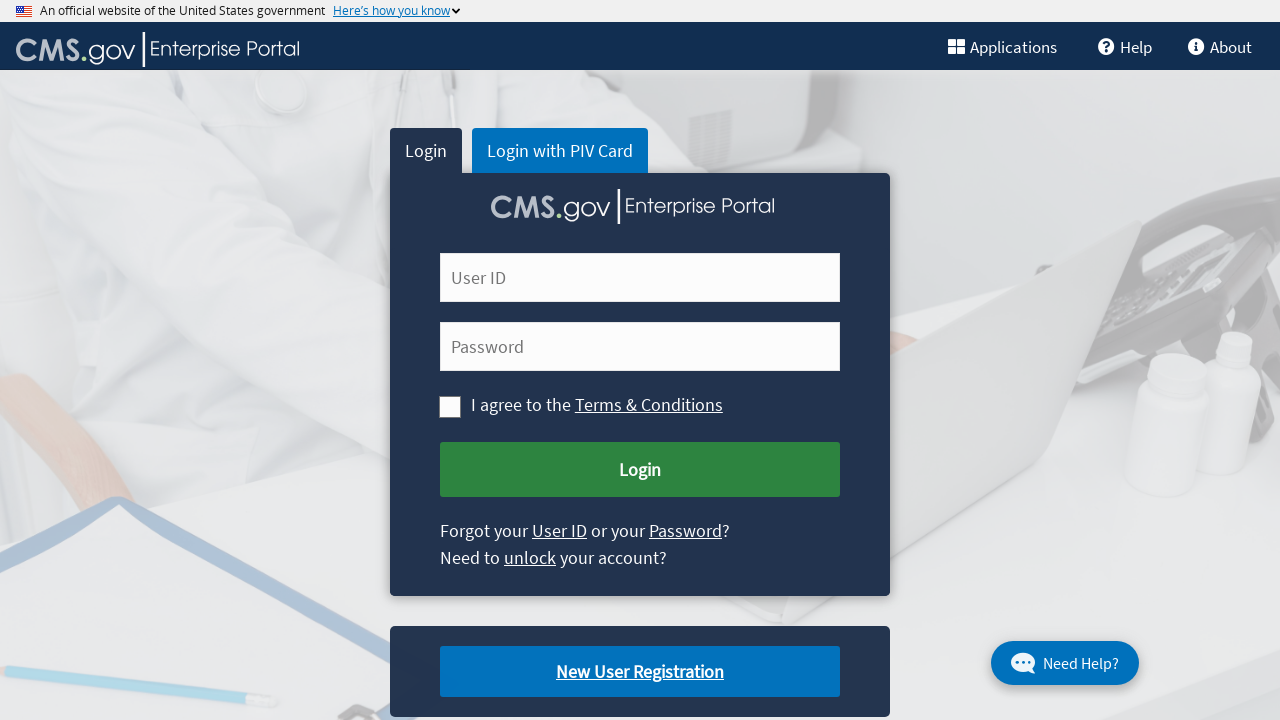

Checked if New User Registration link is enabled
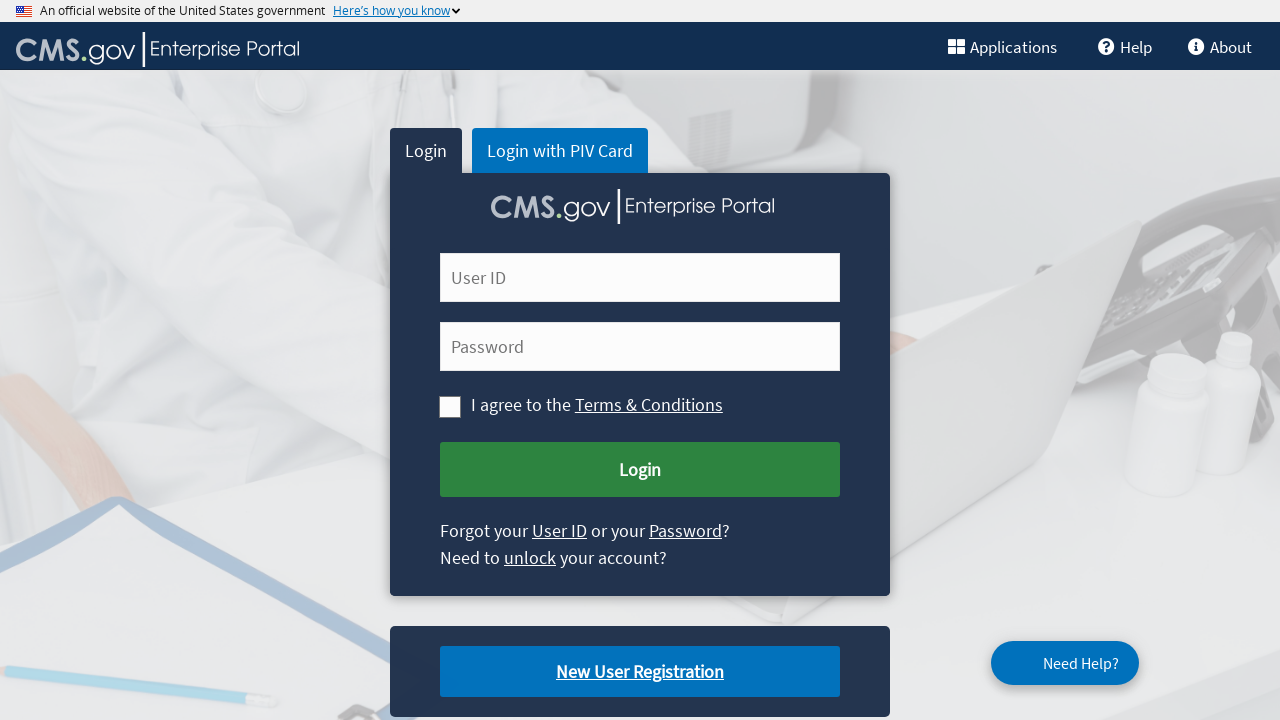

New User Registration link enabled status: True
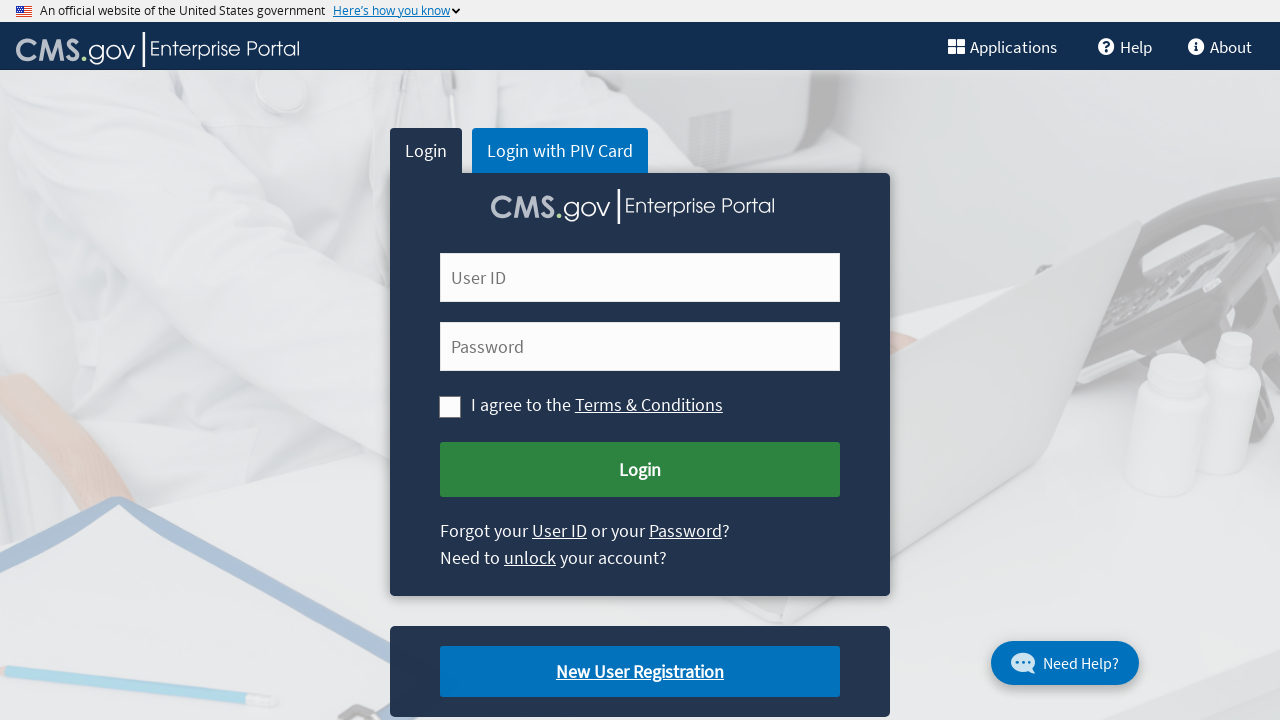

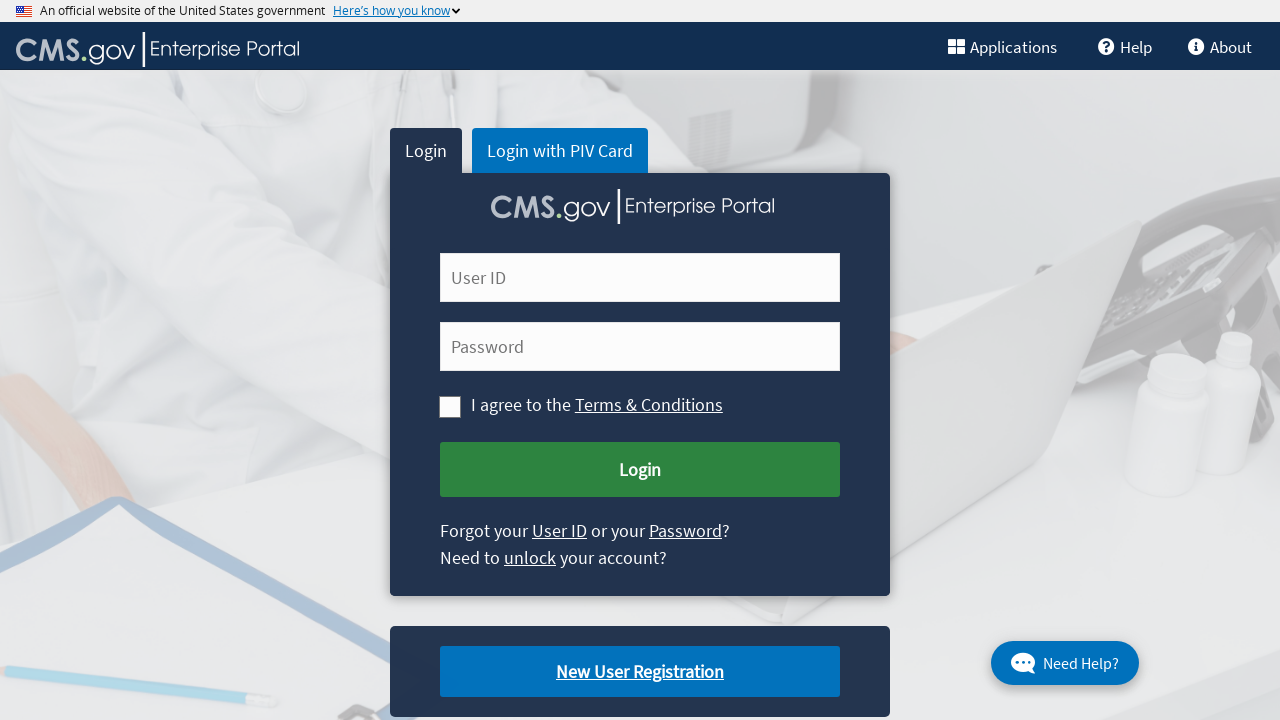